Tests disappearing elements page by checking for the presence of navigation links

Starting URL: http://the-internet.herokuapp.com/disappearing_elements

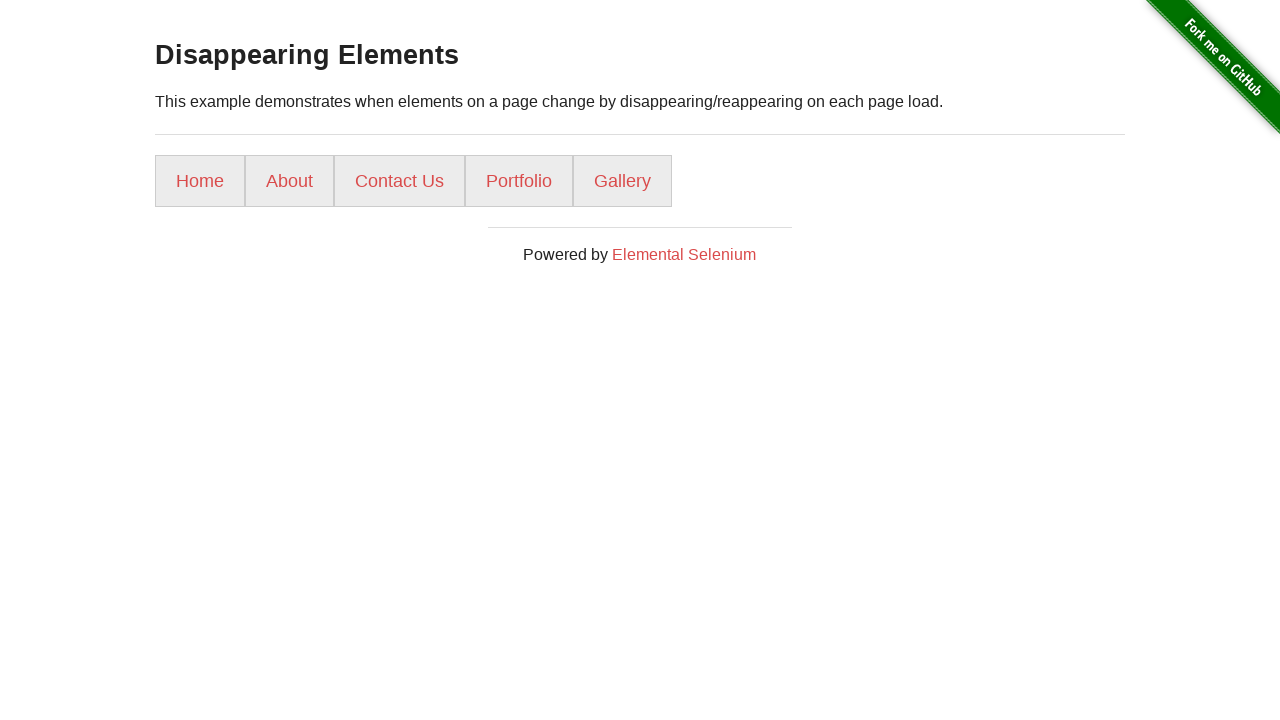

Waited for navigation links to be present on disappearing elements page
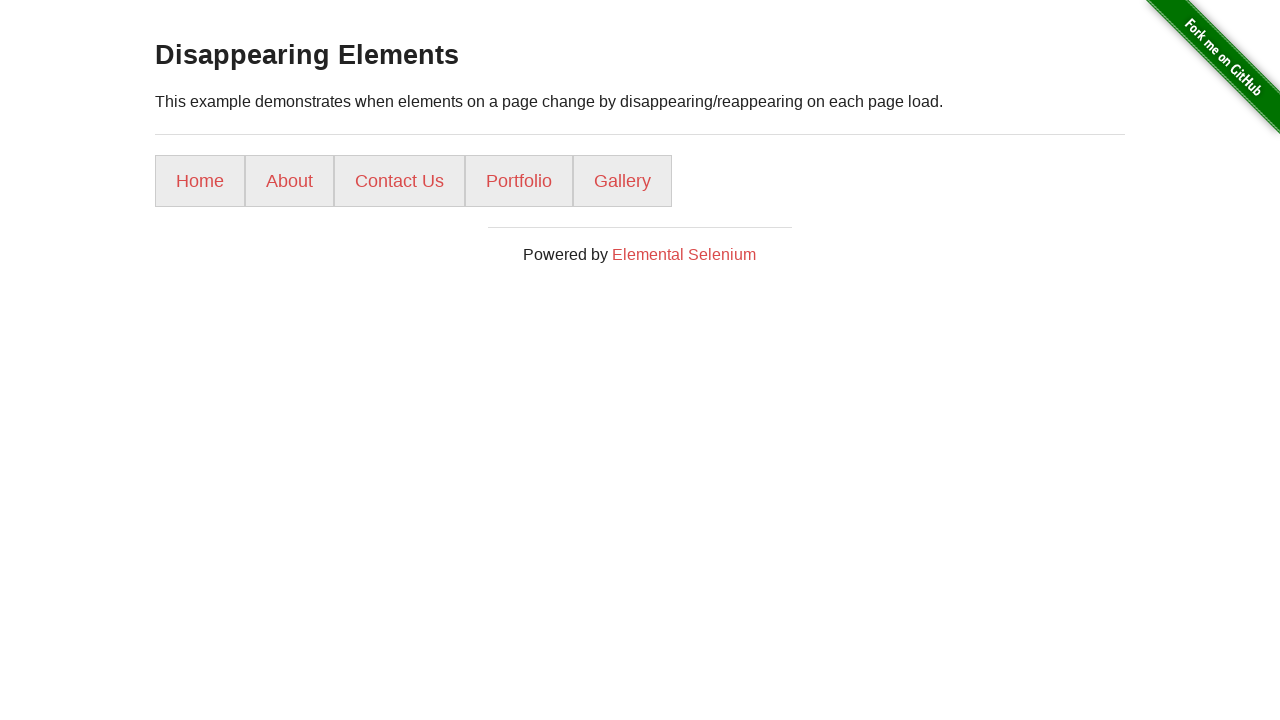

Clicked Gallery navigation link at (622, 181) on text=Gallery
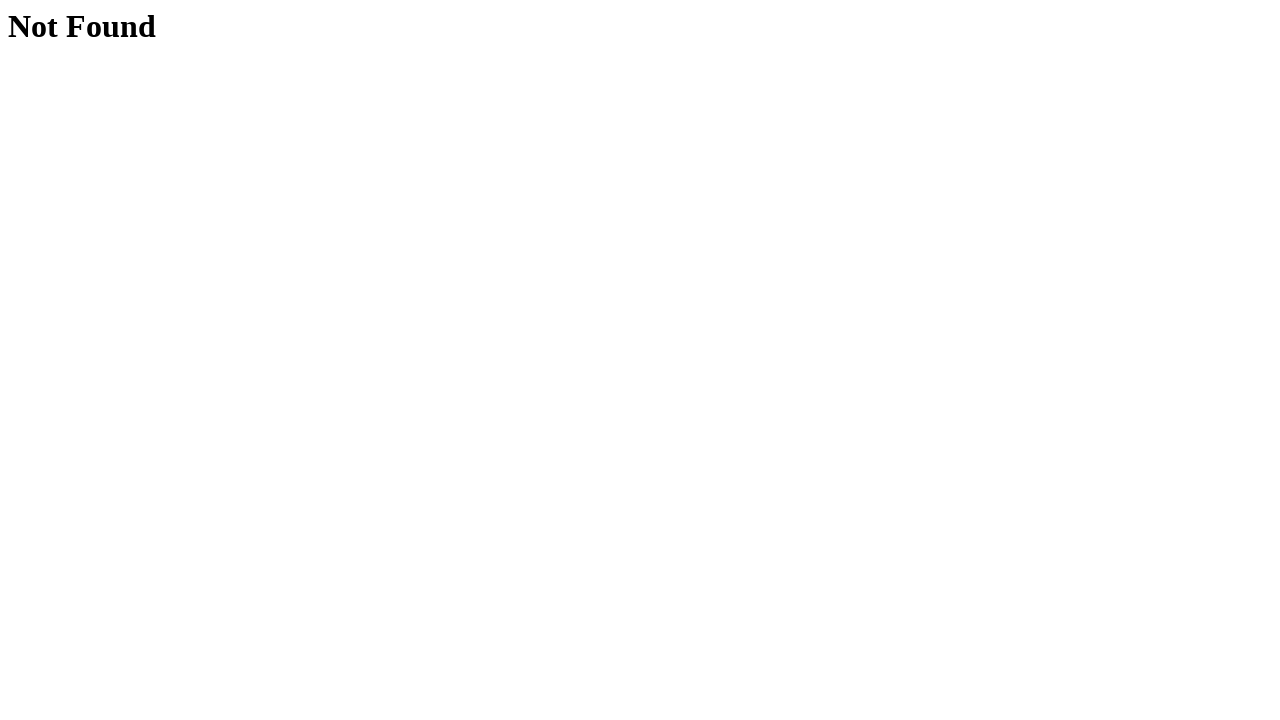

Gallery page loaded with heading displayed
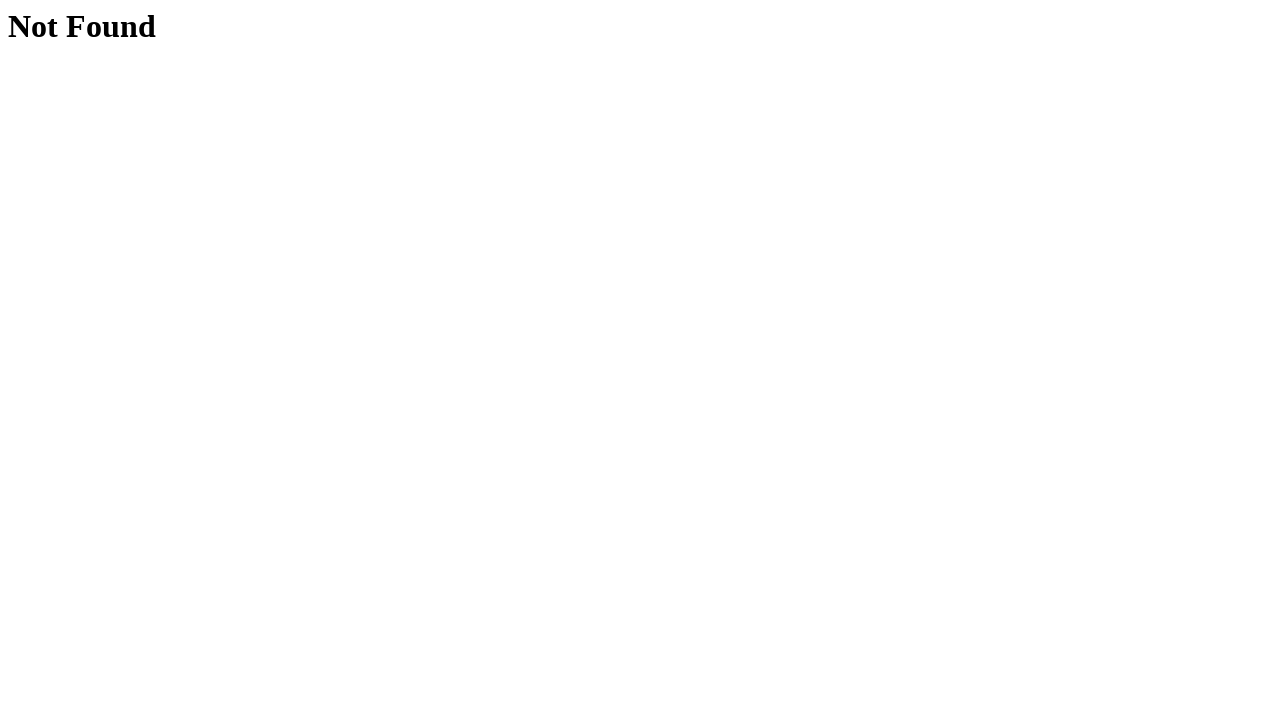

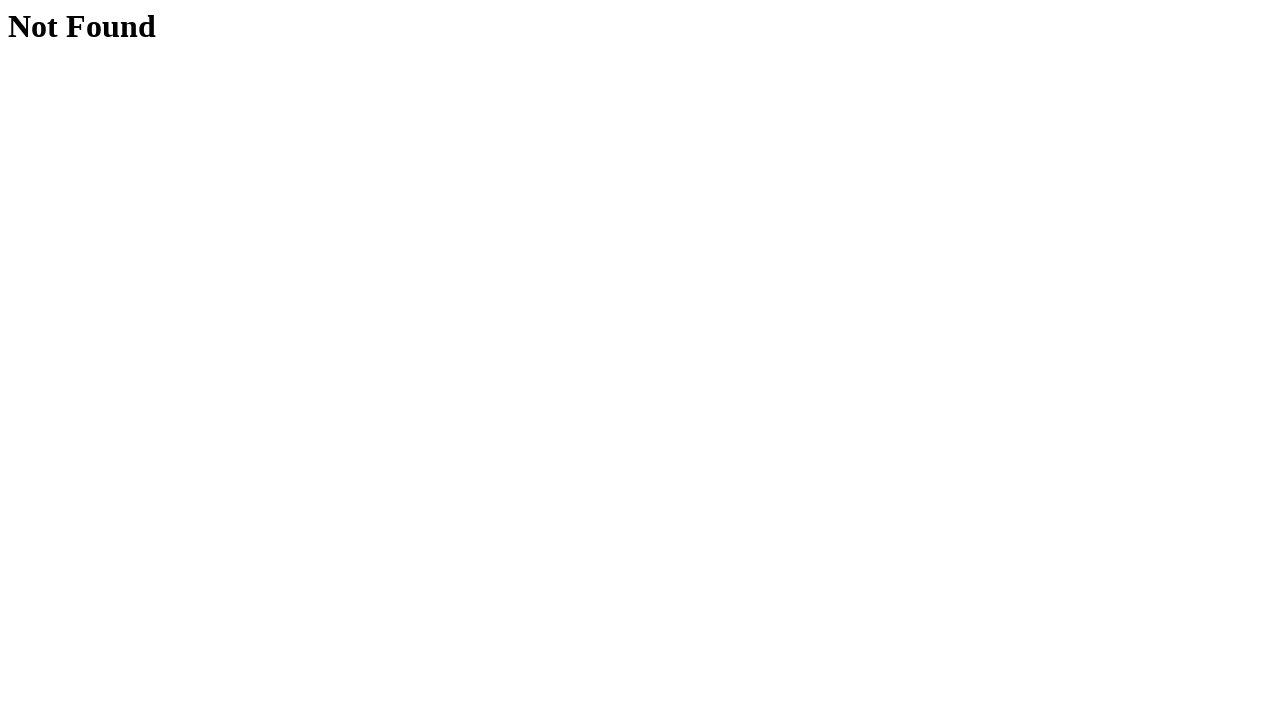